Tests entering text in an overlapped input field after scrolling to it

Starting URL: http://www.uitestingplayground.com/overlapped

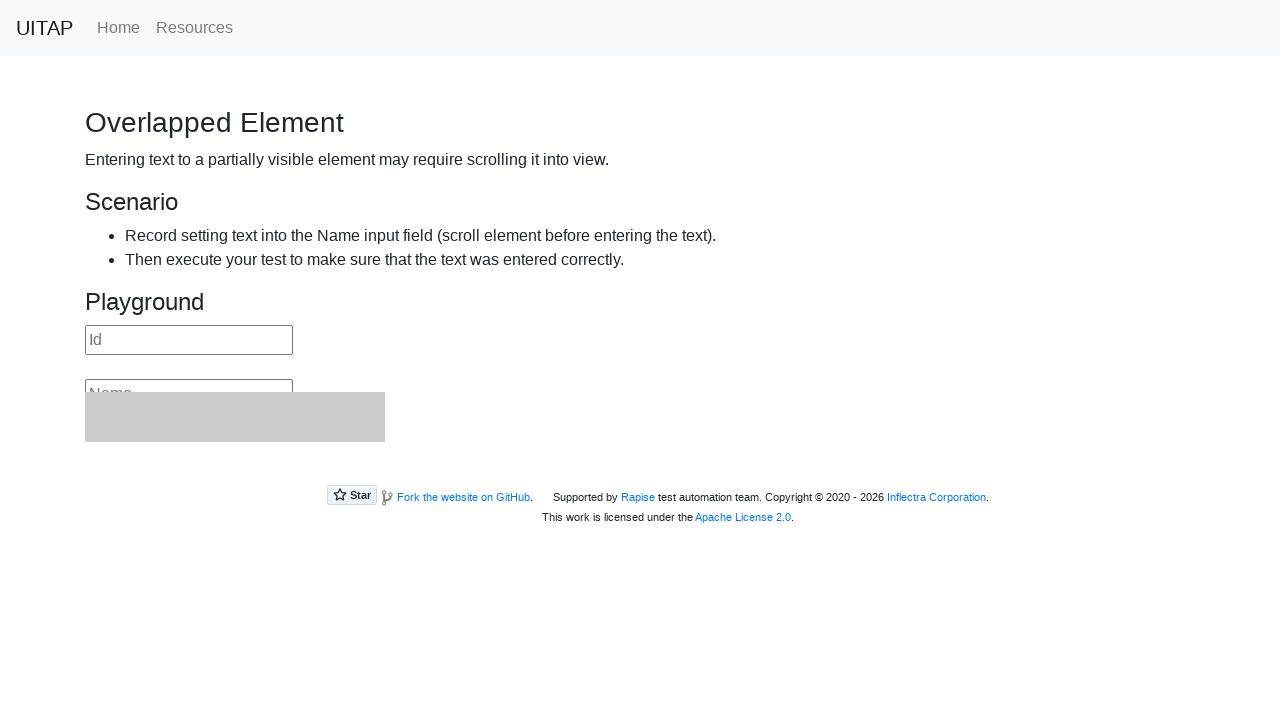

Scrolled to the overlapped name input field
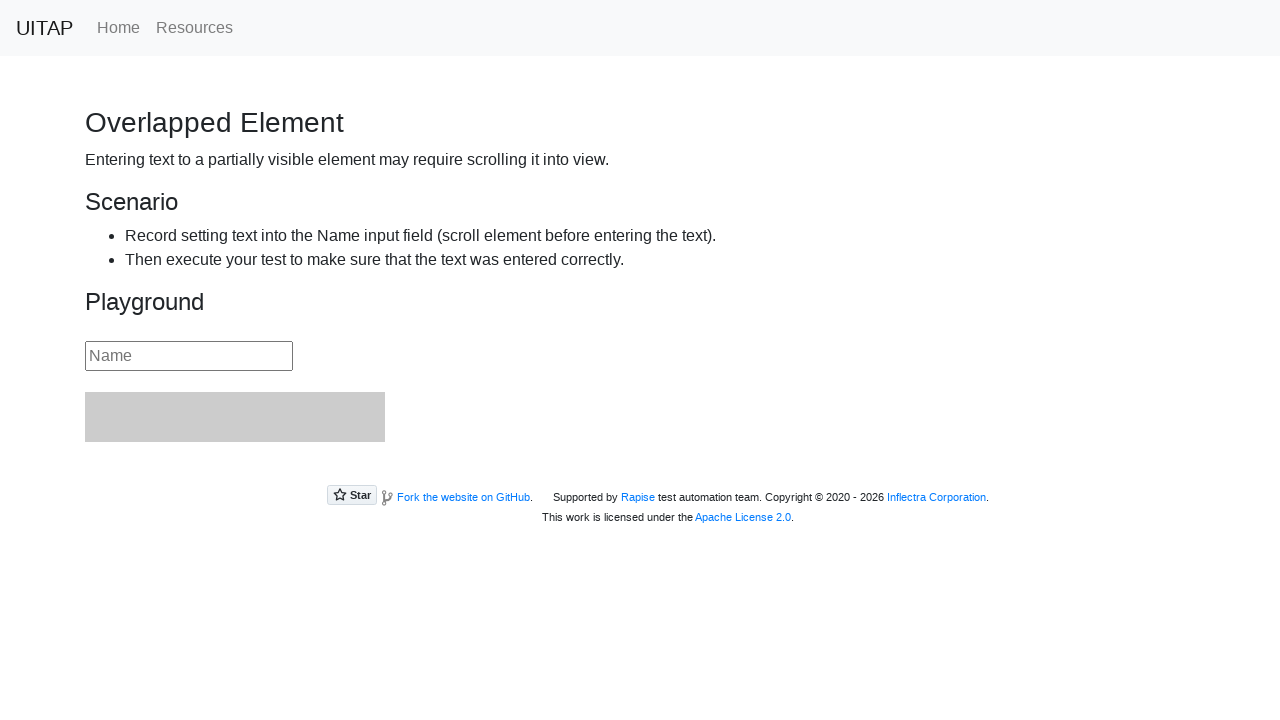

Entered 'HelloWorld' in the name field on #name
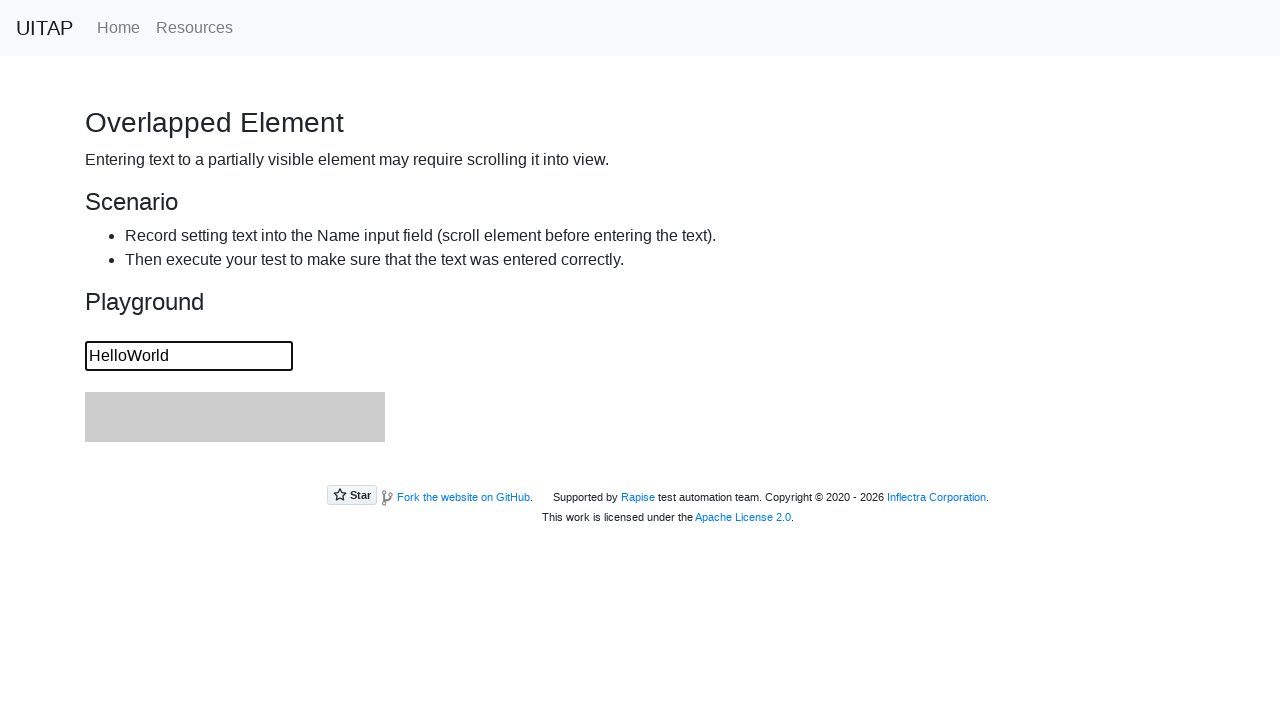

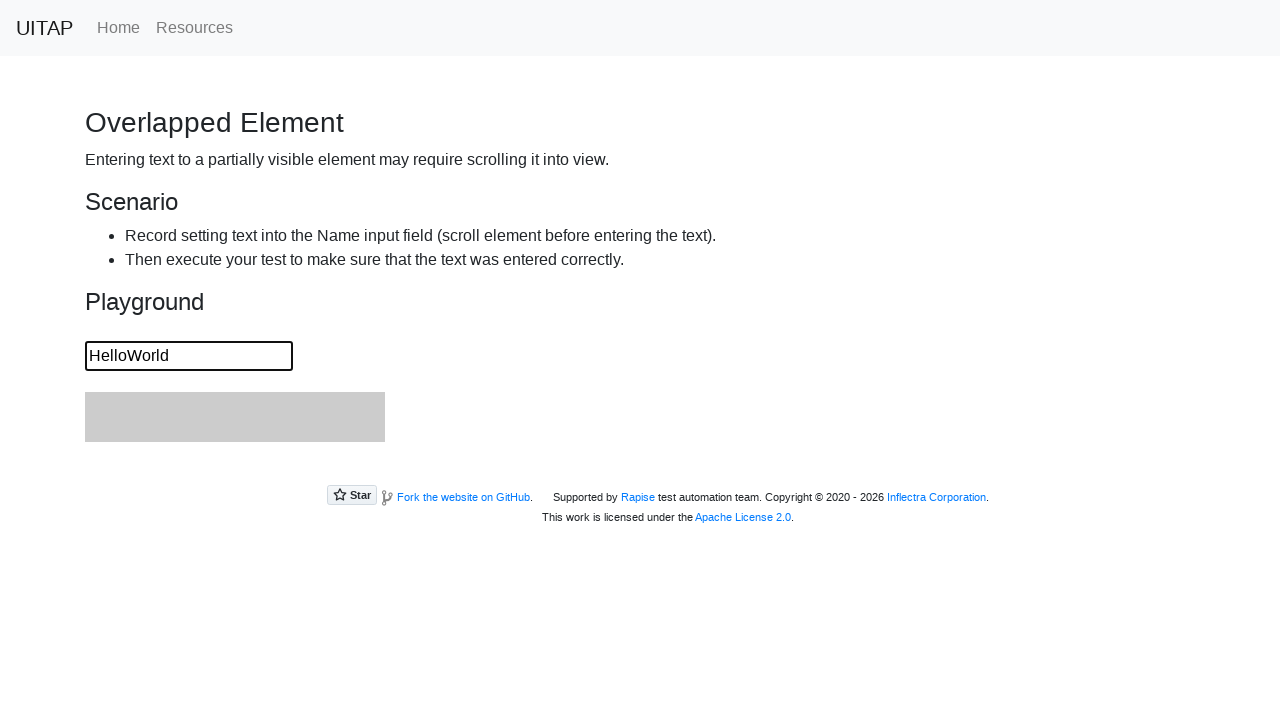